Tests the Links page by clicking on the 'created' link and verifying the response message shows status 201.

Starting URL: https://demoqa.com/elements

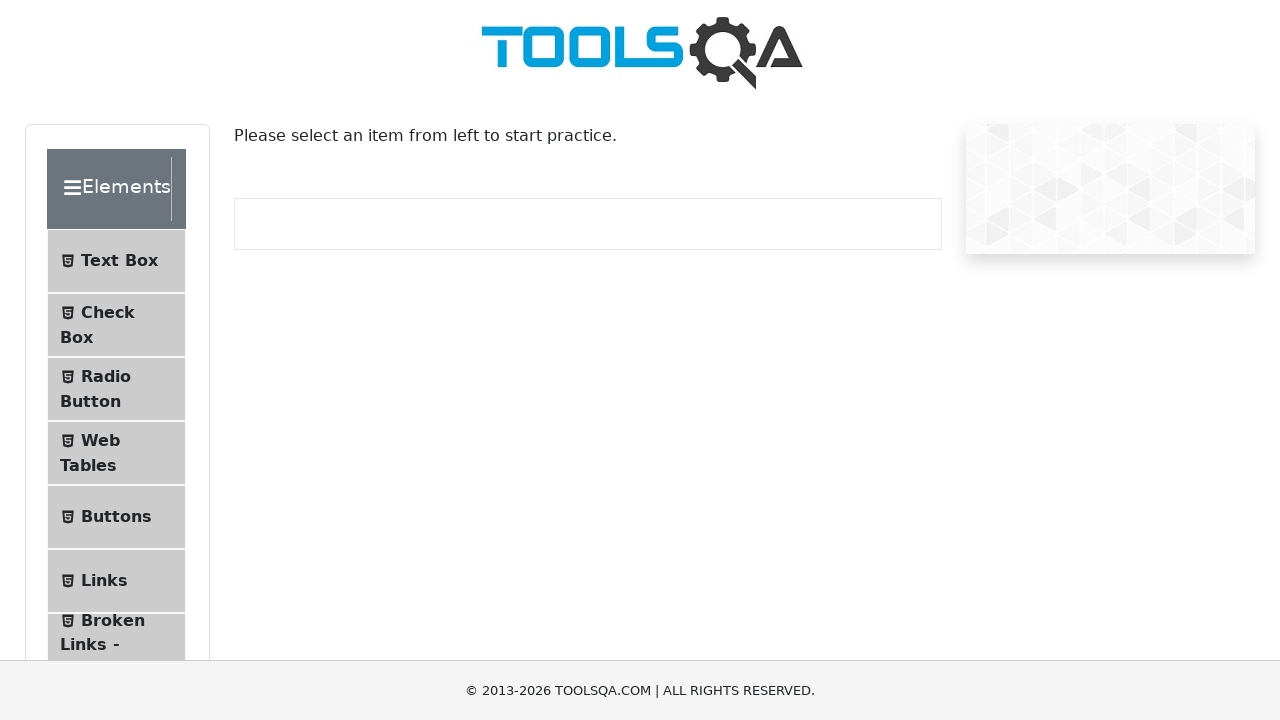

Clicked on Elements header at (109, 189) on xpath=//div[@class='header-wrapper']/*[text()='Elements']
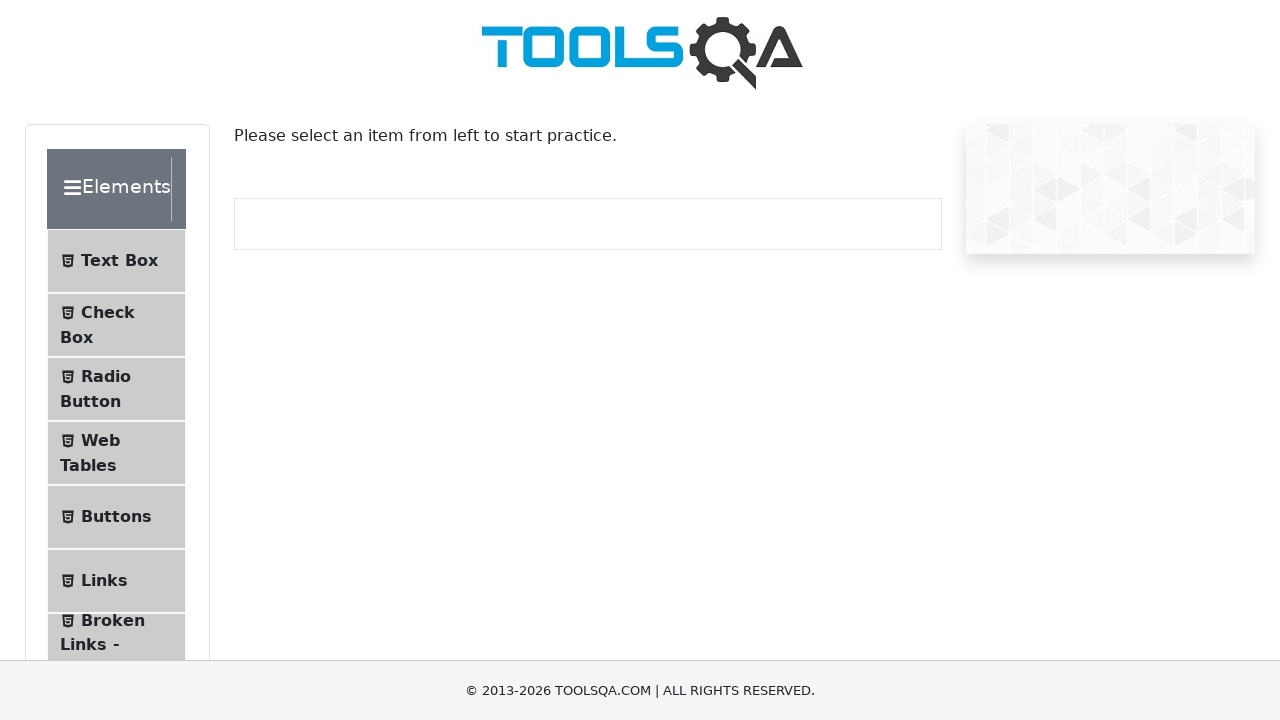

Clicked on Links menu item at (104, 251) on xpath=//span[contains(text(), 'Links')]
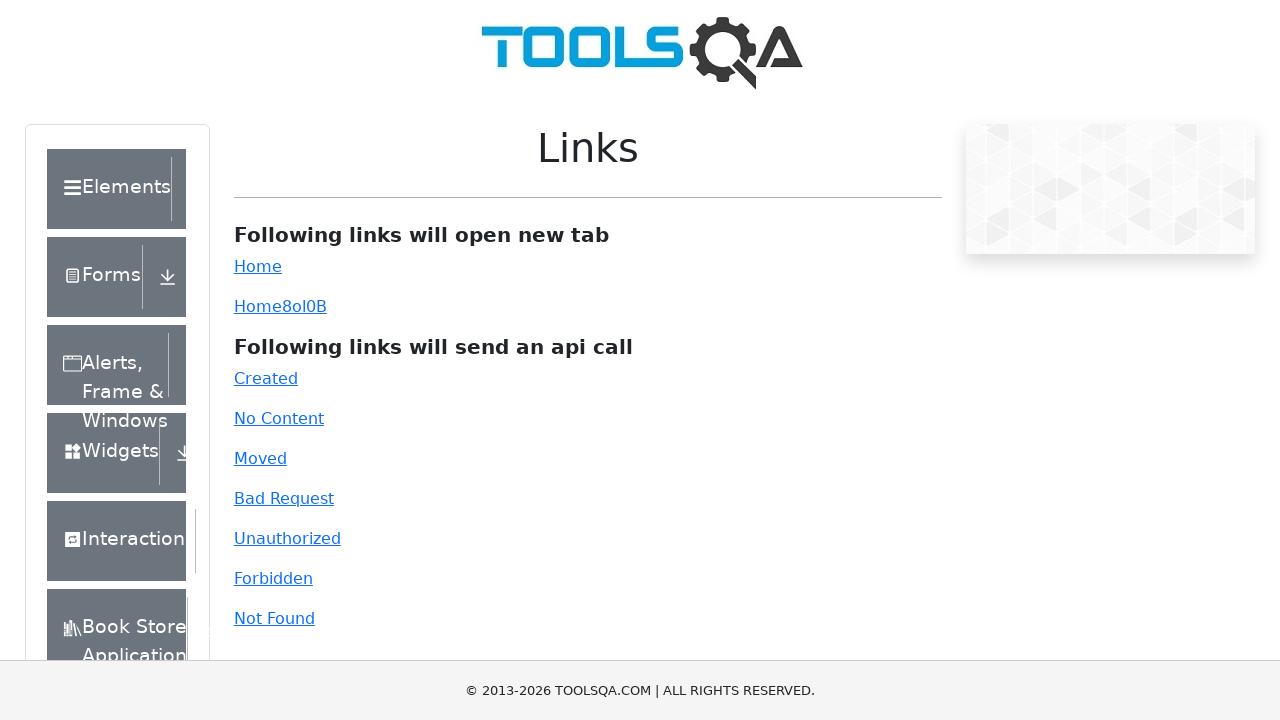

Clicked on the 'created' link at (266, 378) on #created
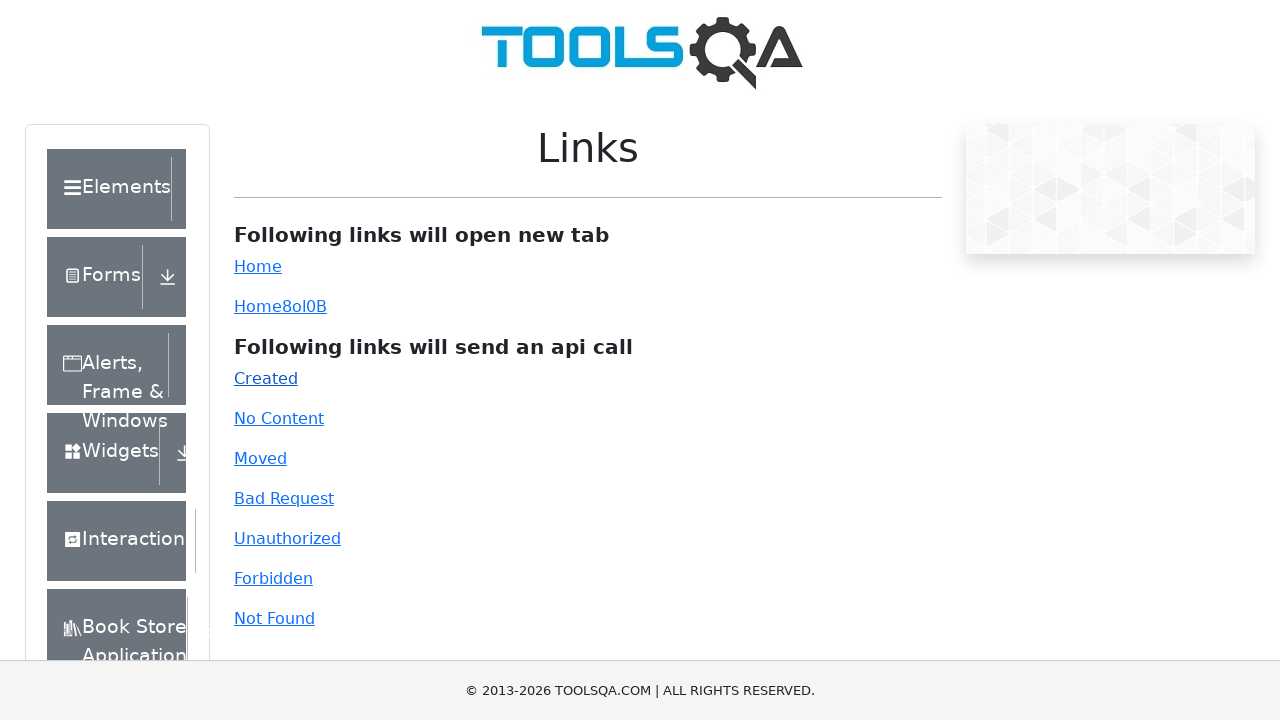

Link response message appeared showing status 201
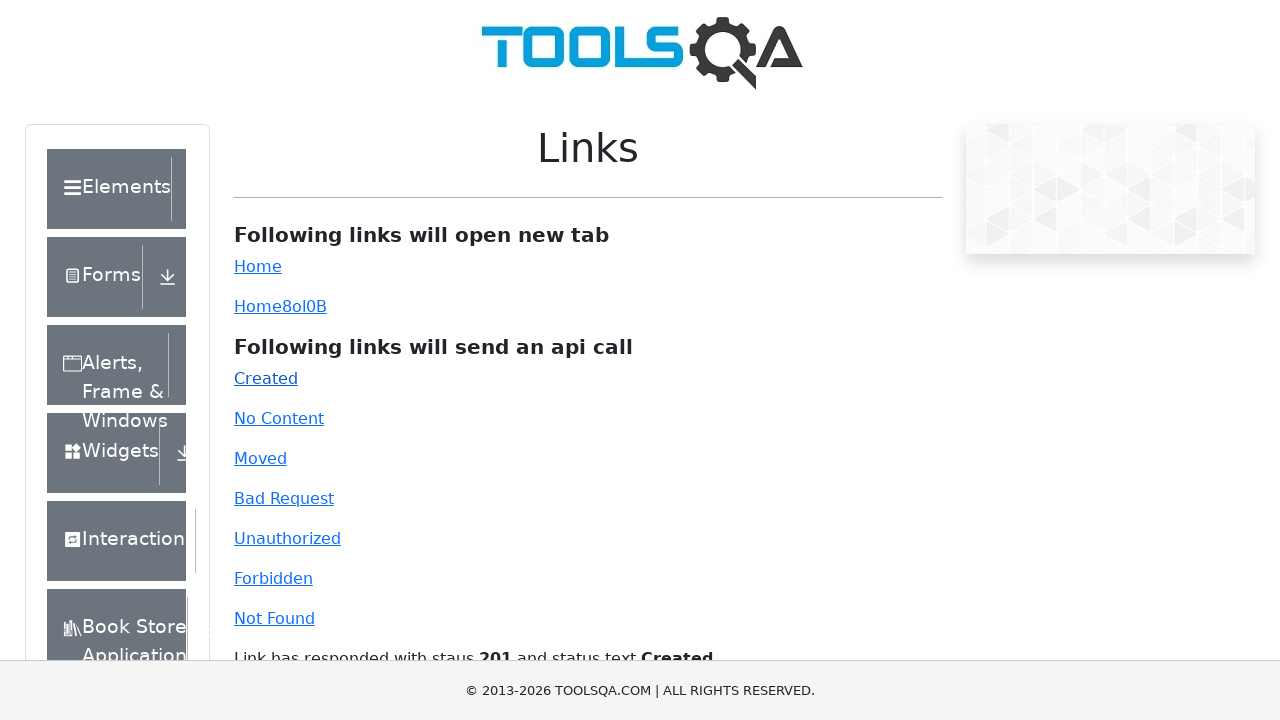

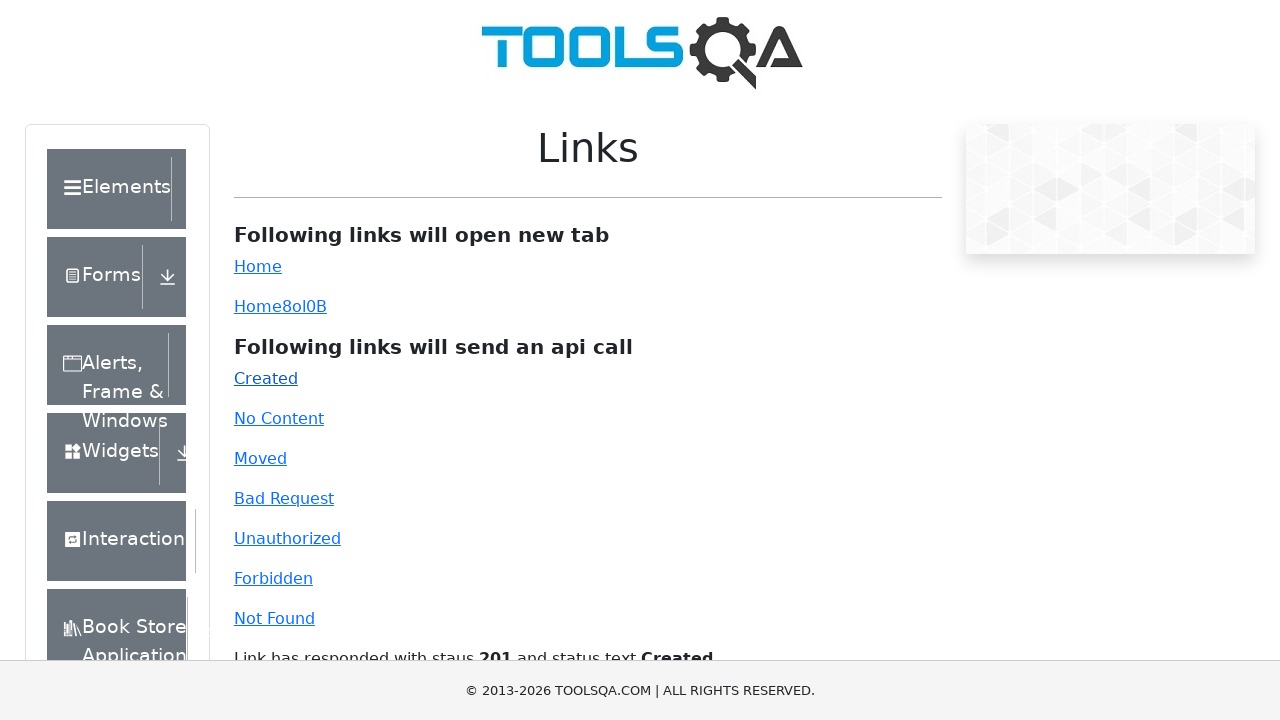